Tests the add-to-cart functionality on an e-commerce demo site by clicking the add to cart button for a product and verifying the product appears in the shopping cart.

Starting URL: https://bstackdemo.com/

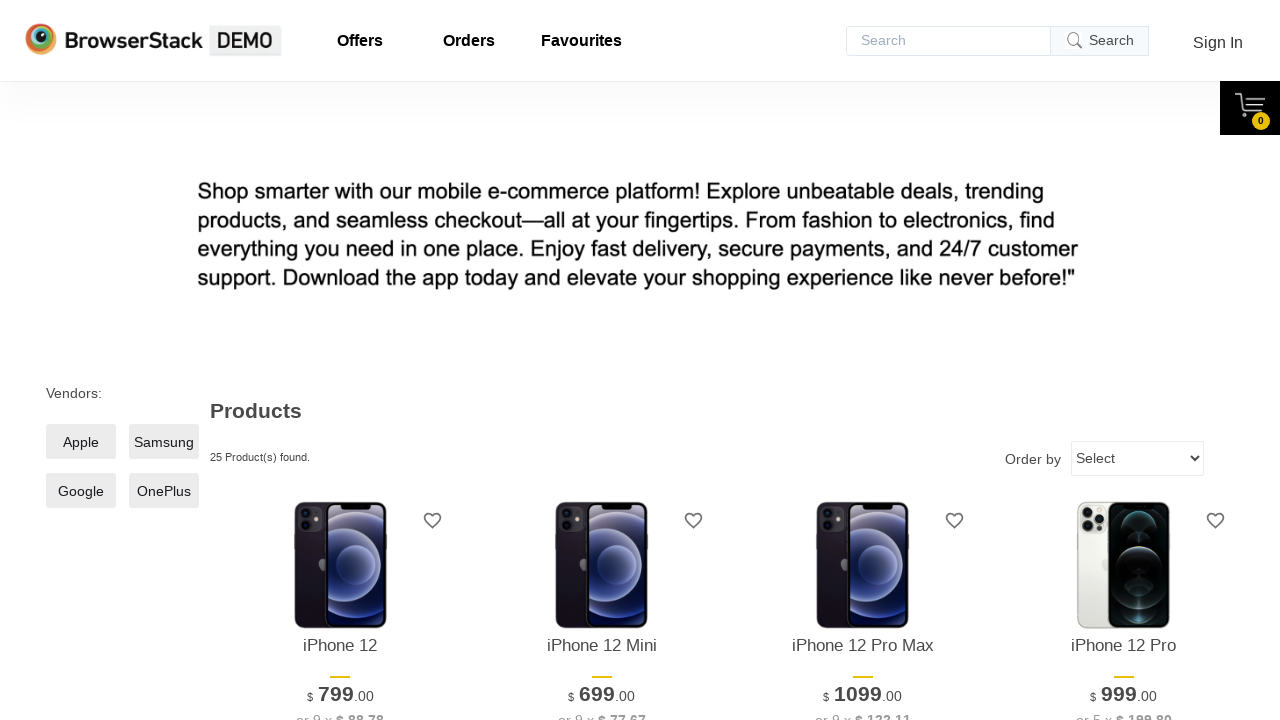

Waited for first product to be visible on page
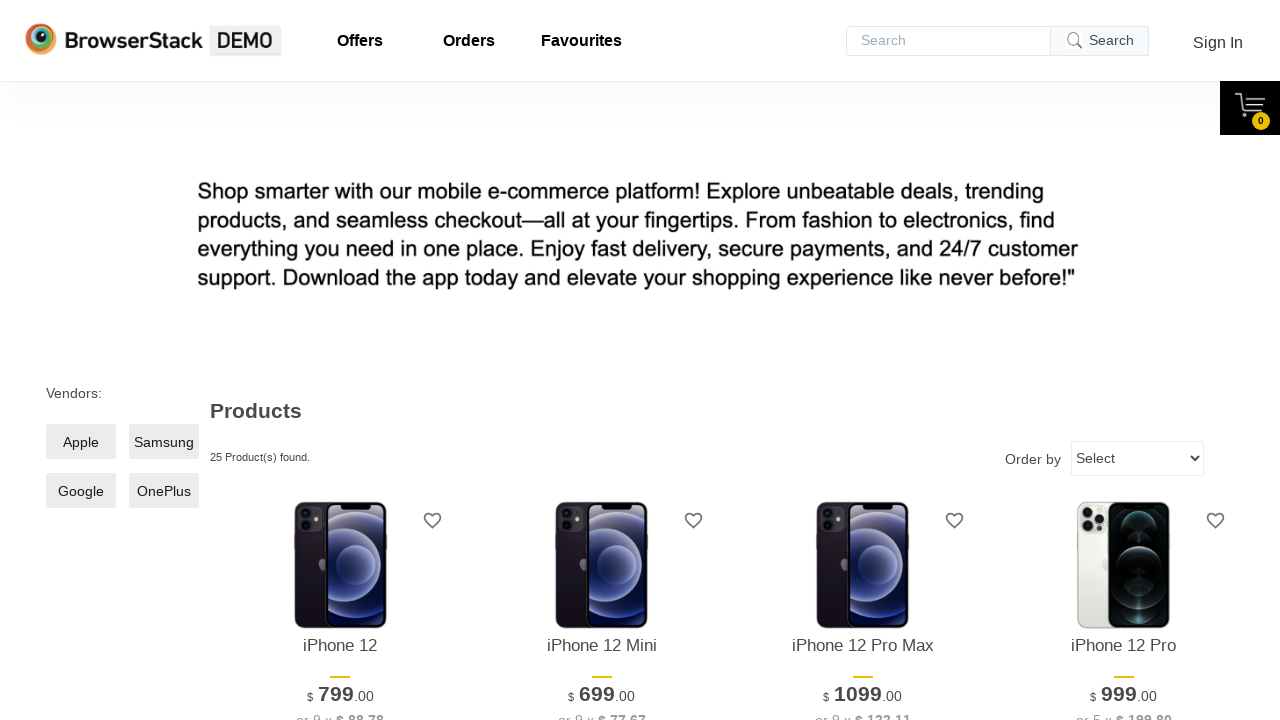

Retrieved product name: iPhone 12
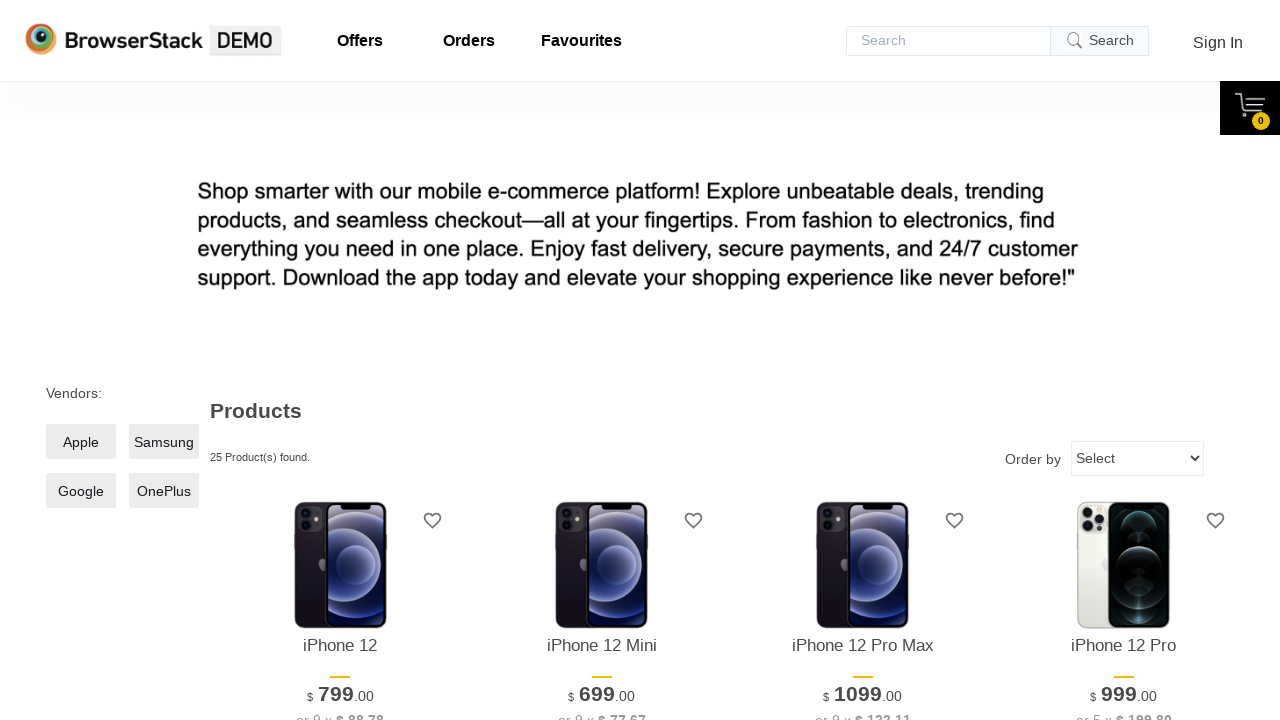

Clicked 'Add to cart' button for first product at (340, 361) on xpath=//*[@id="1"]/div[4]
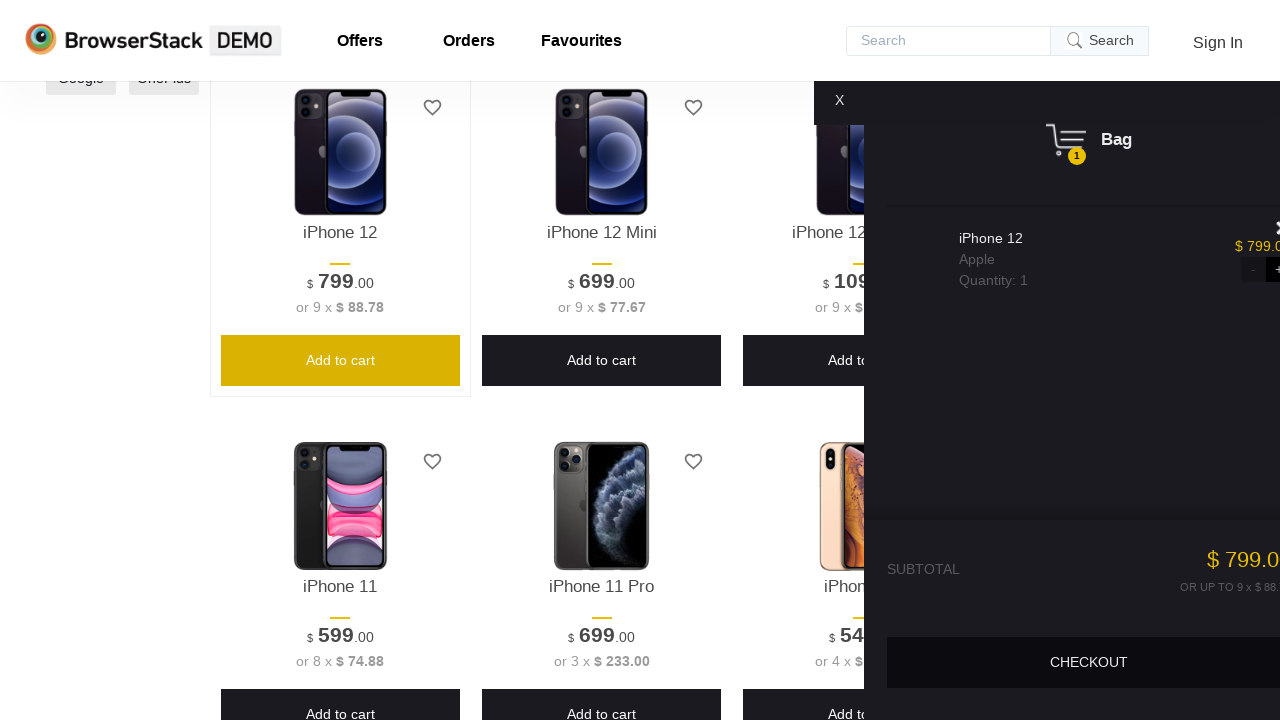

Shopping cart pane became visible
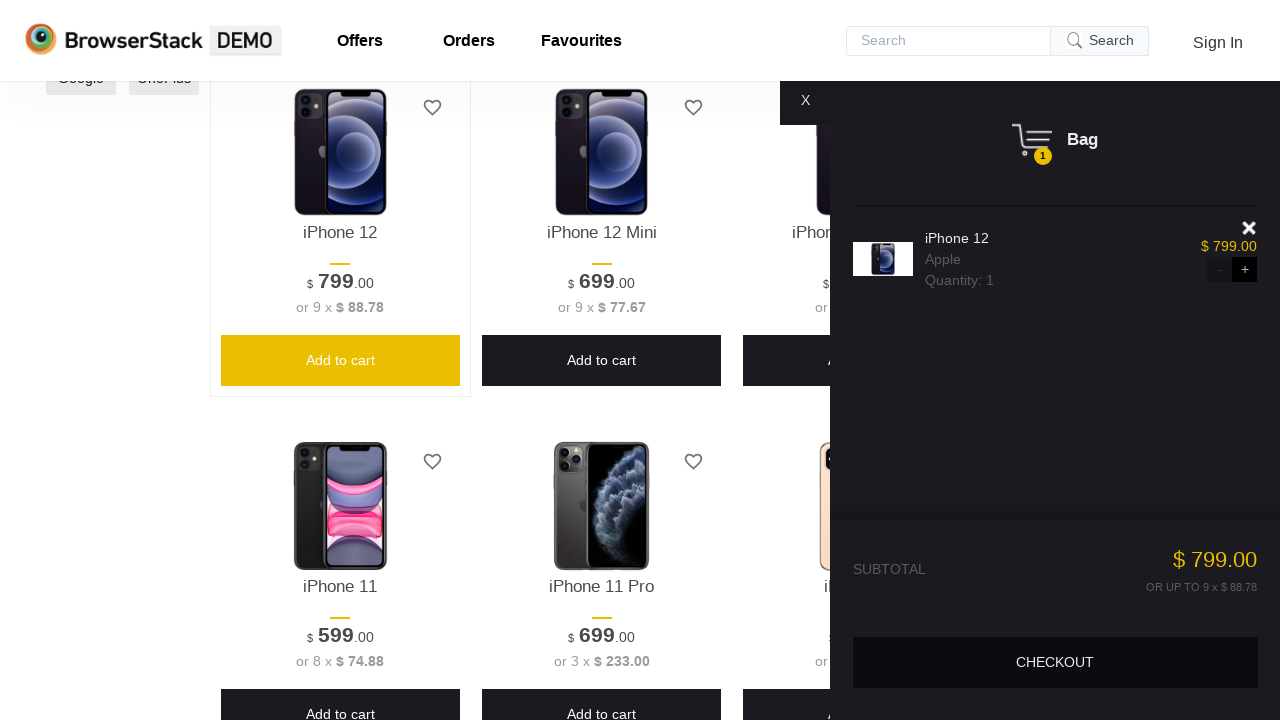

Product appeared in shopping cart
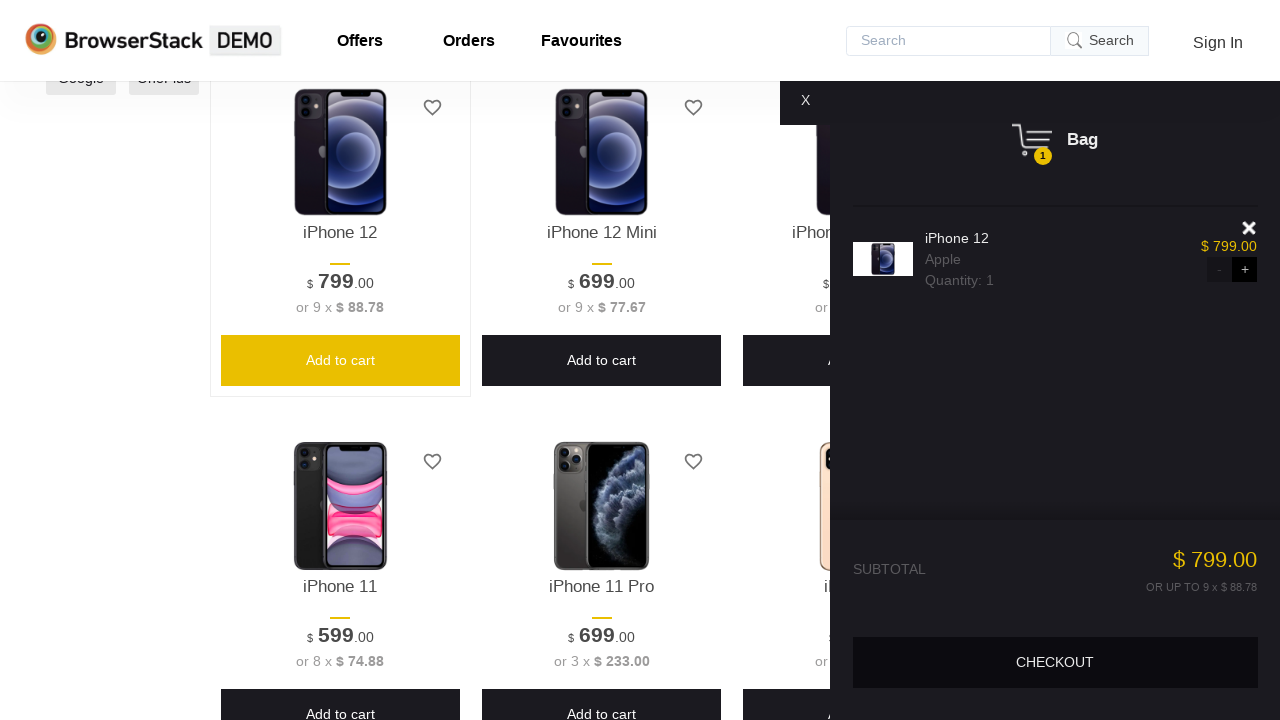

Retrieved product name from cart: iPhone 12
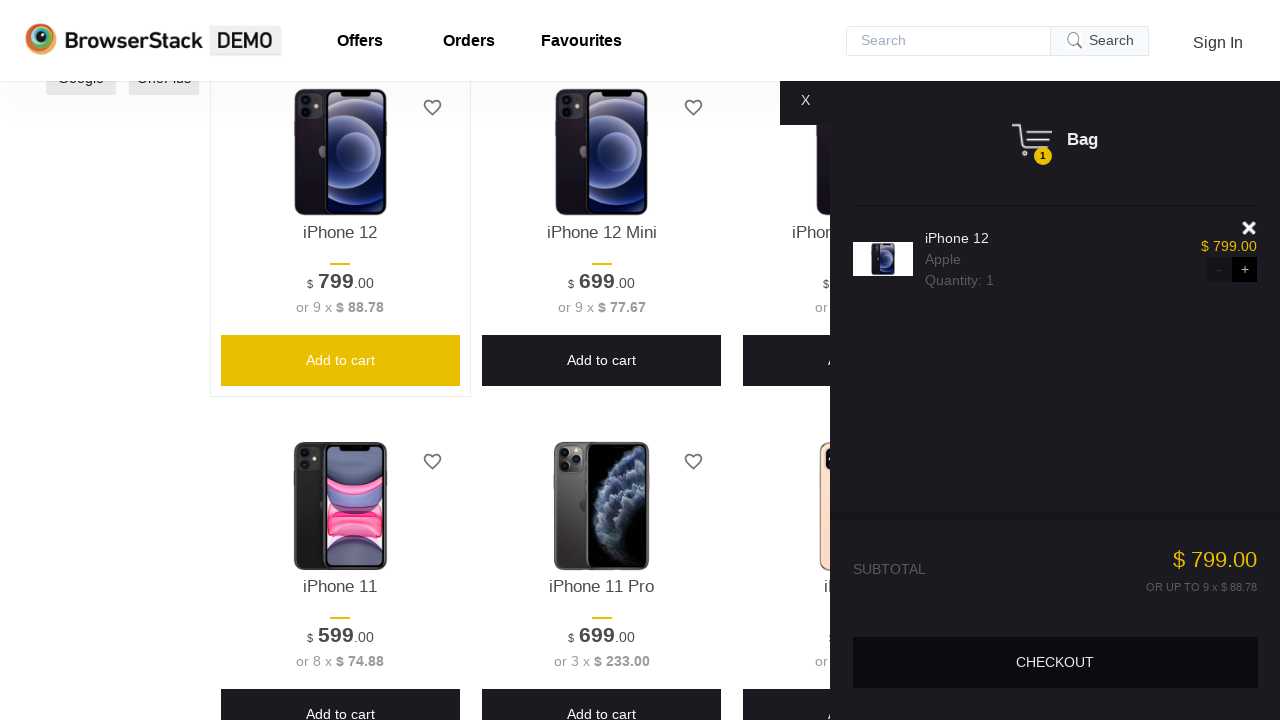

Verified that product in cart matches the selected product
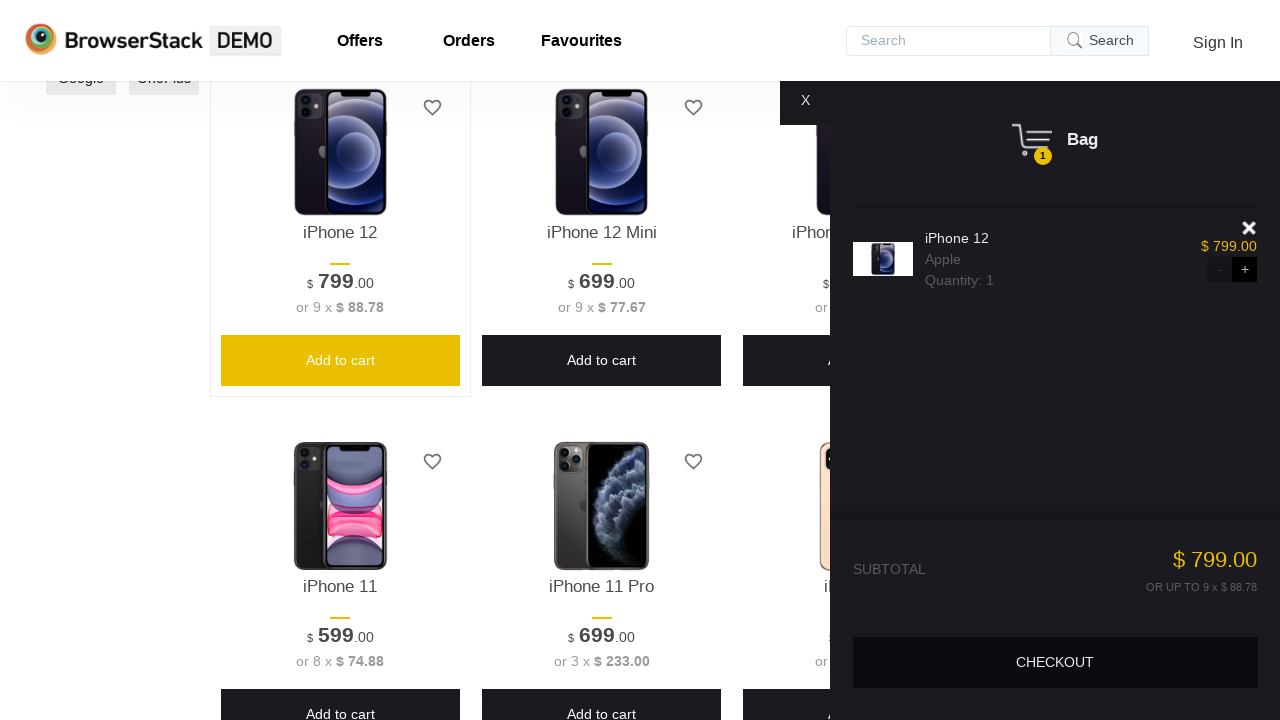

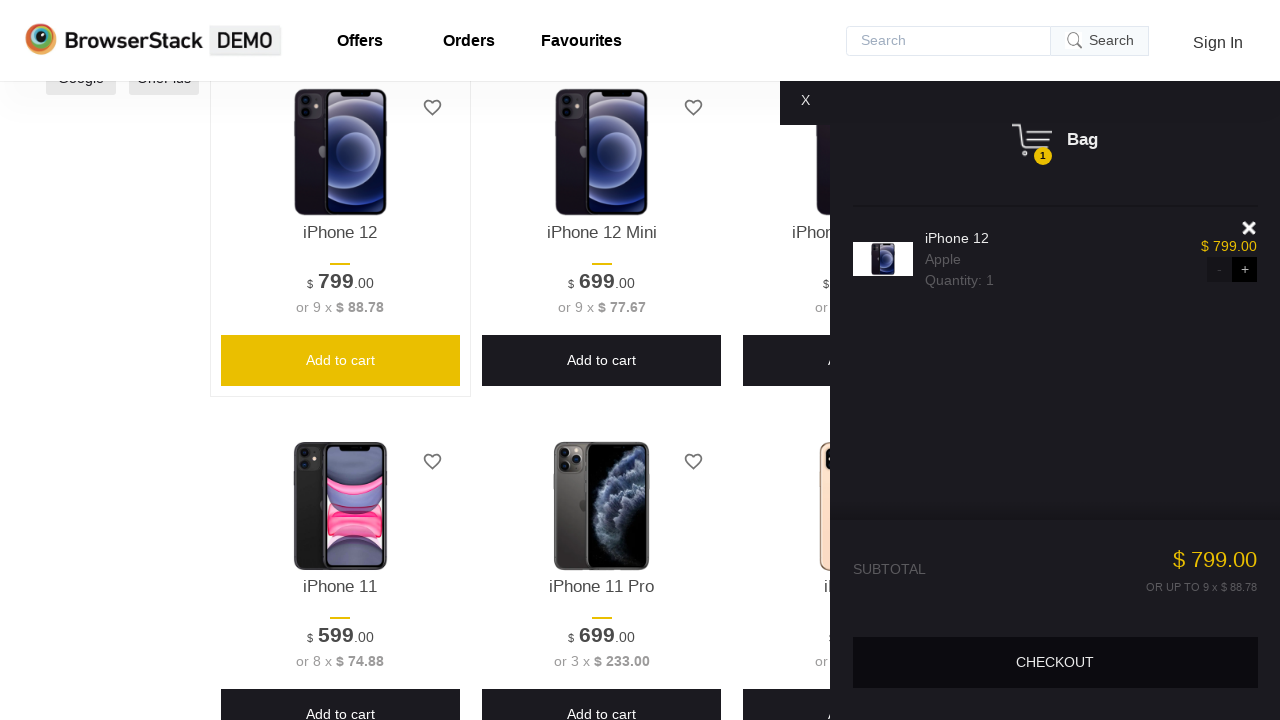